Tests tooltip functionality by navigating to the Tooltip page, hovering over a button, and verifying the tooltip text appears.

Starting URL: https://foden-testing-application.vercel.app/pages/iot-dashboard

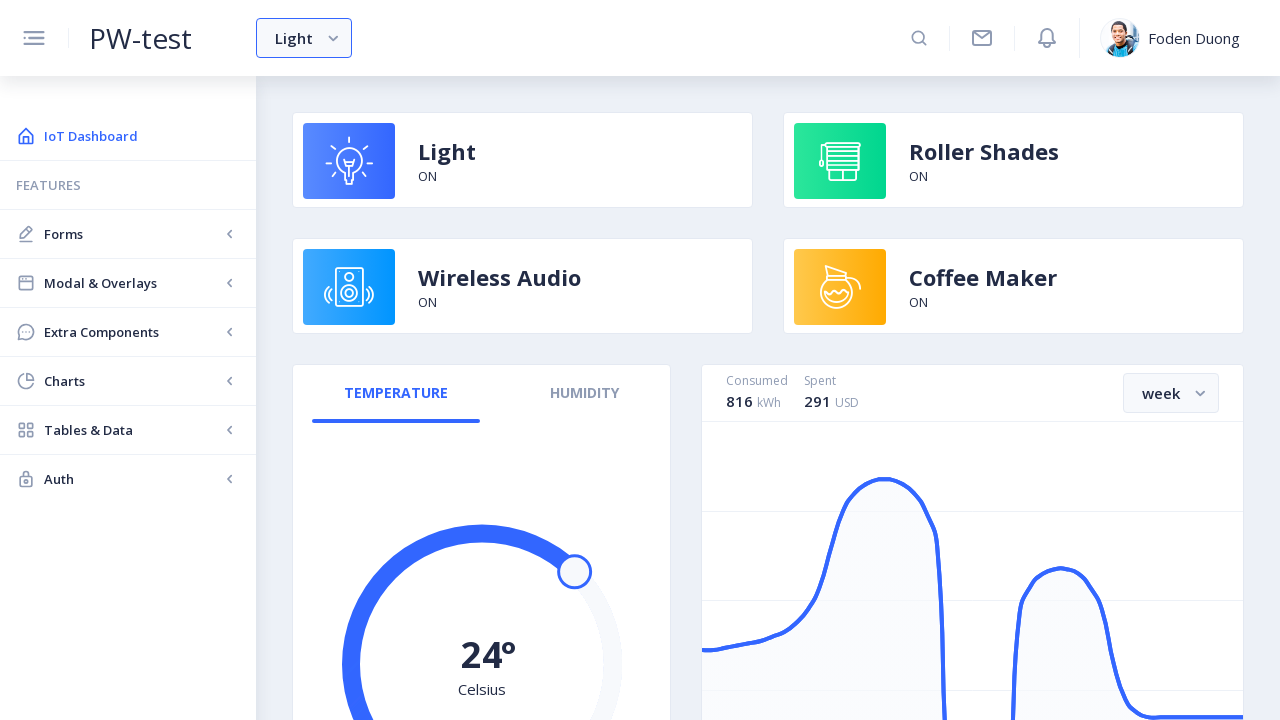

Clicked 'Modal & Overlays' menu item at (132, 283) on internal:text="Modal & Overlays"i
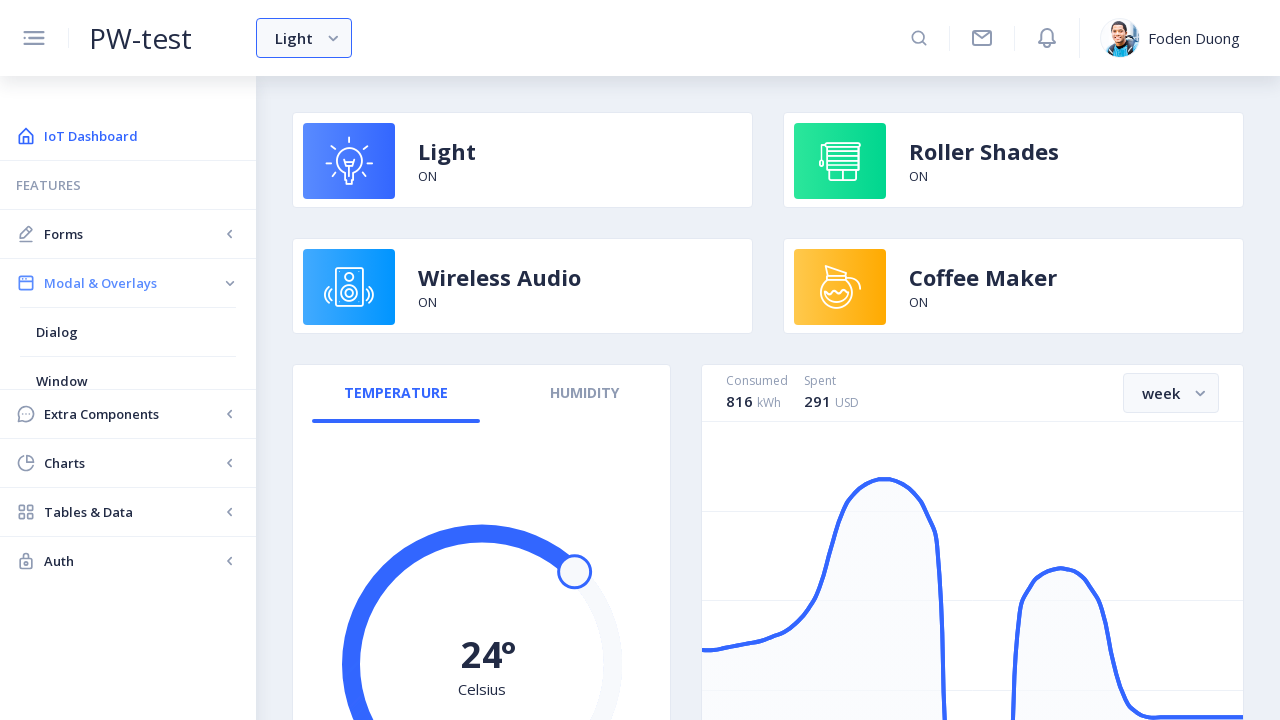

Clicked 'Tooltip' menu item to navigate to Tooltip page at (128, 528) on internal:text="Tooltip"i
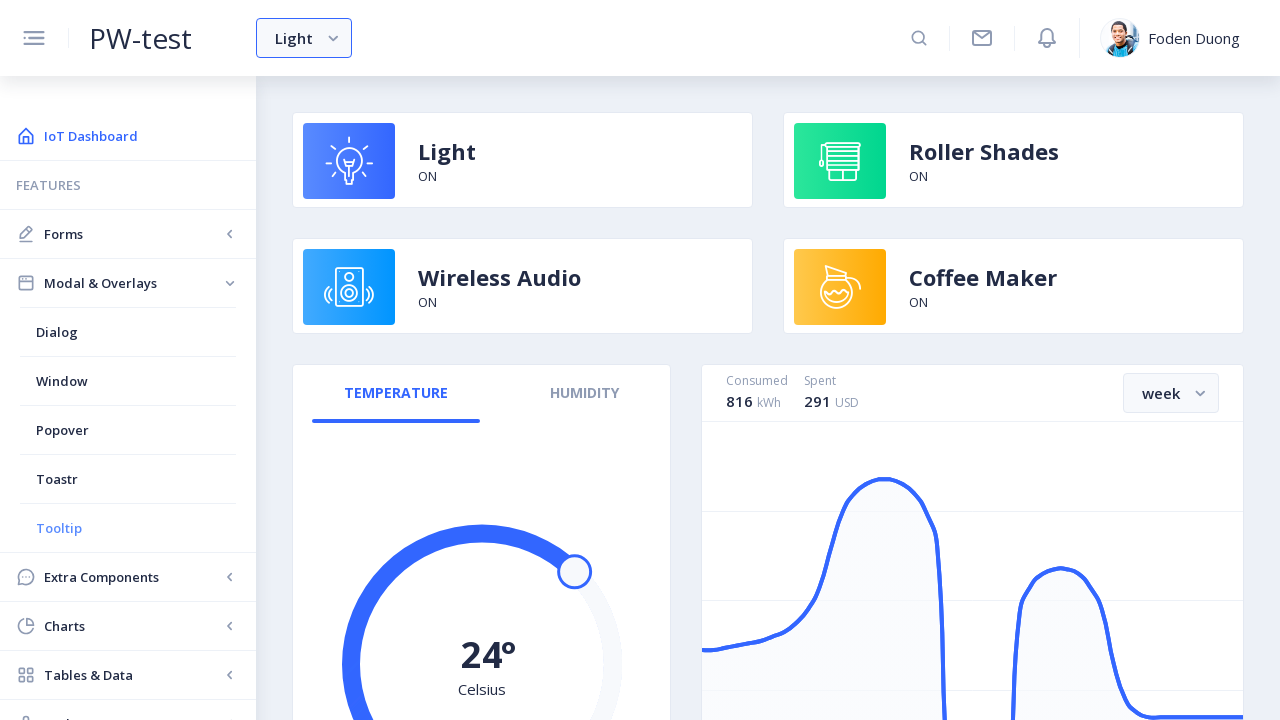

Located 'Tooltip Placements' card
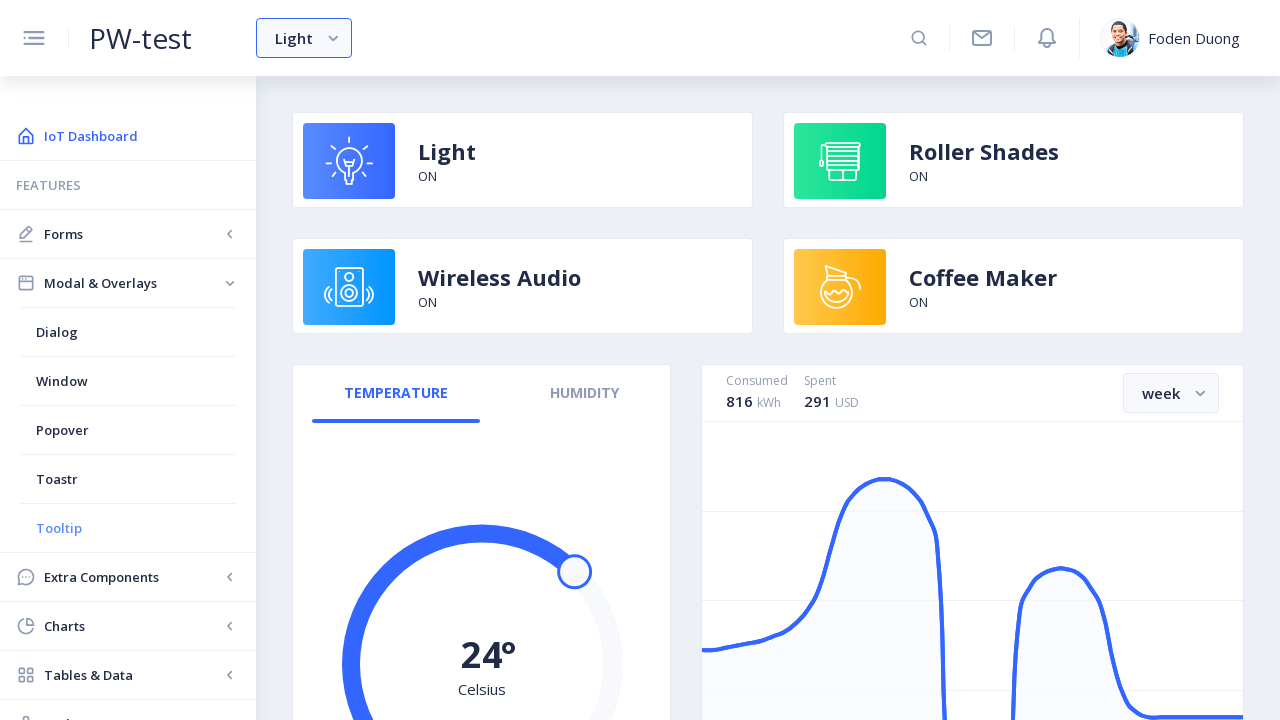

Hovered over 'Top' button to trigger tooltip at (842, 206) on nb-card >> internal:has-text="Tooltip Placements"i >> internal:role=button[name=
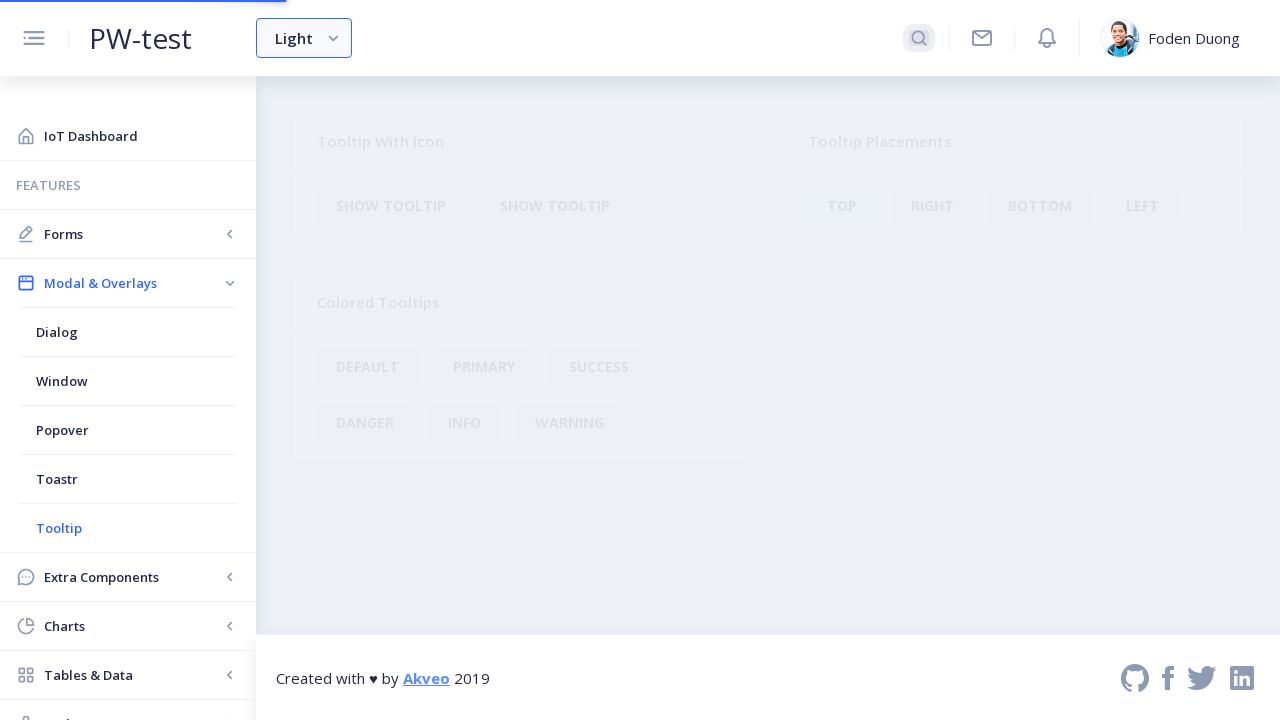

Retrieved tooltip text content
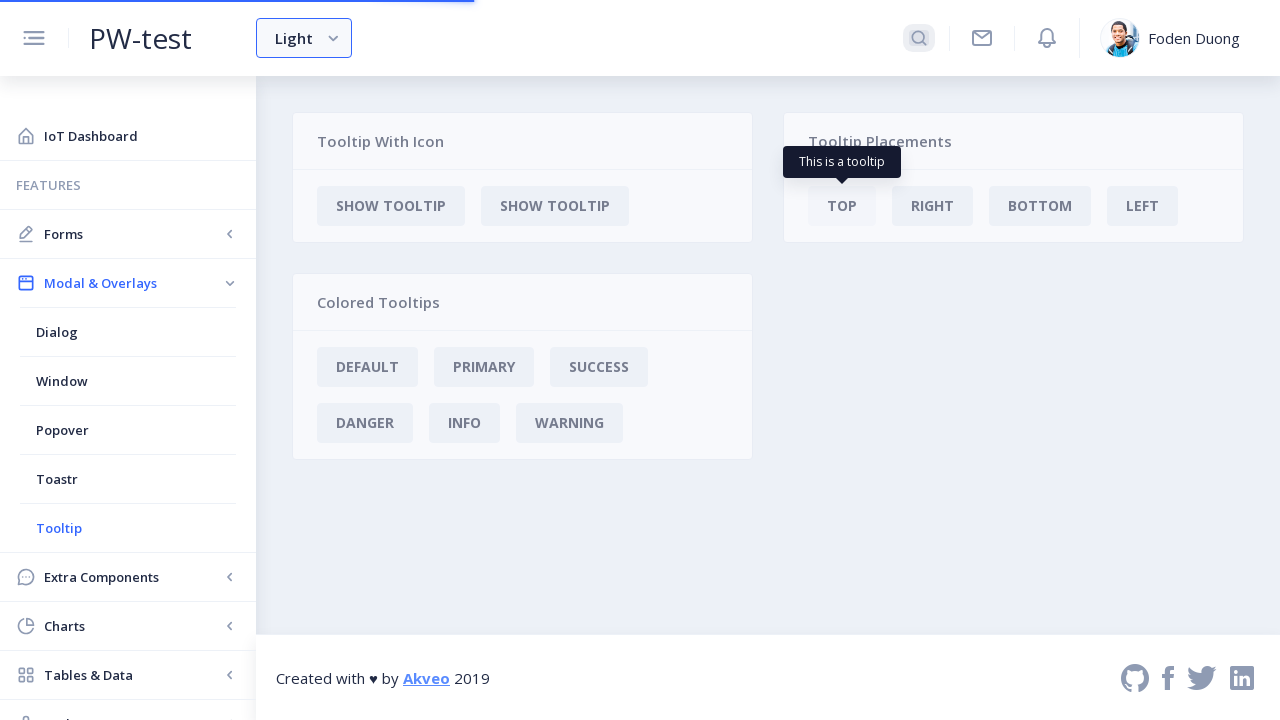

Verified tooltip text is 'This is a tooltip'
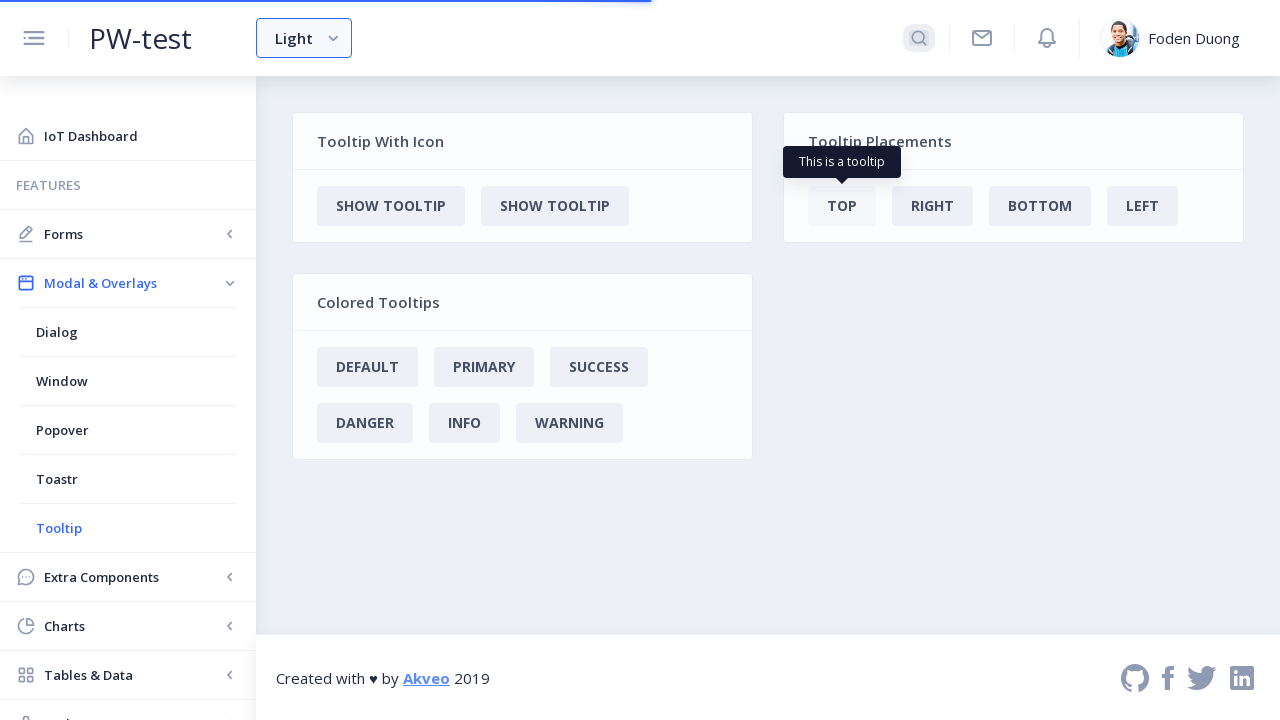

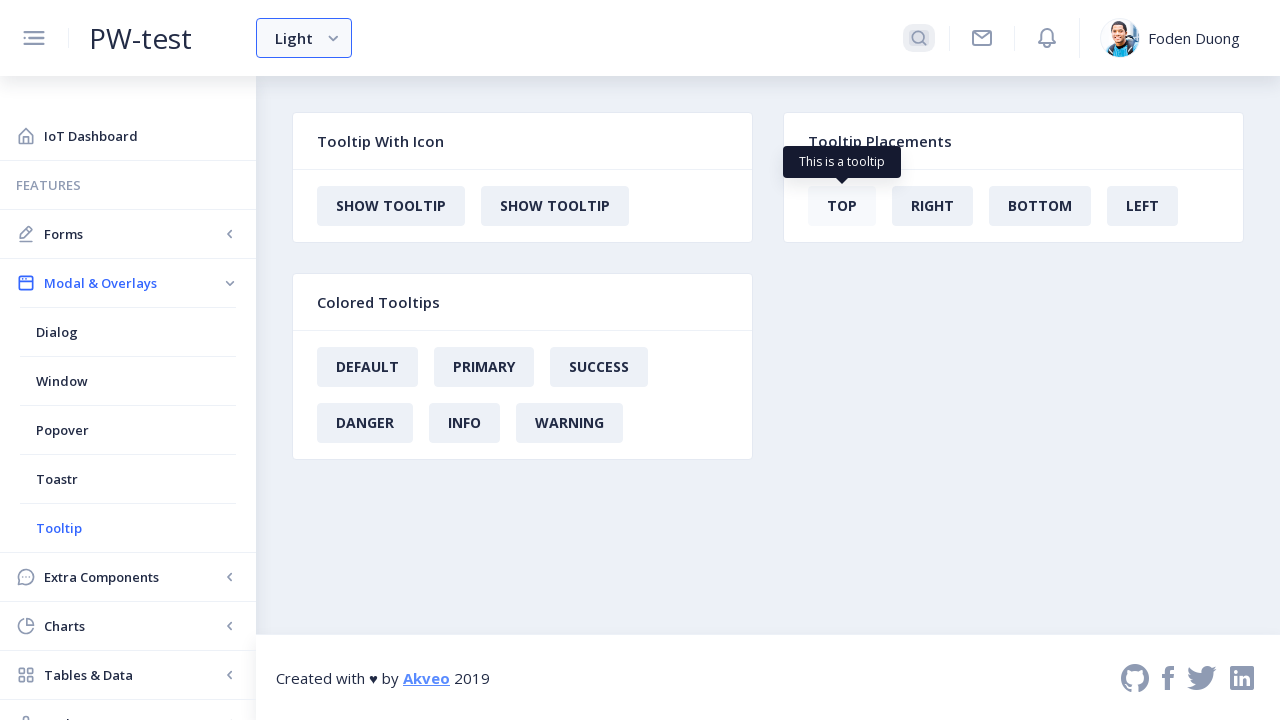